Navigates to the OpenText website and retrieves cookie information from the browser

Starting URL: https://www.opentext.com/

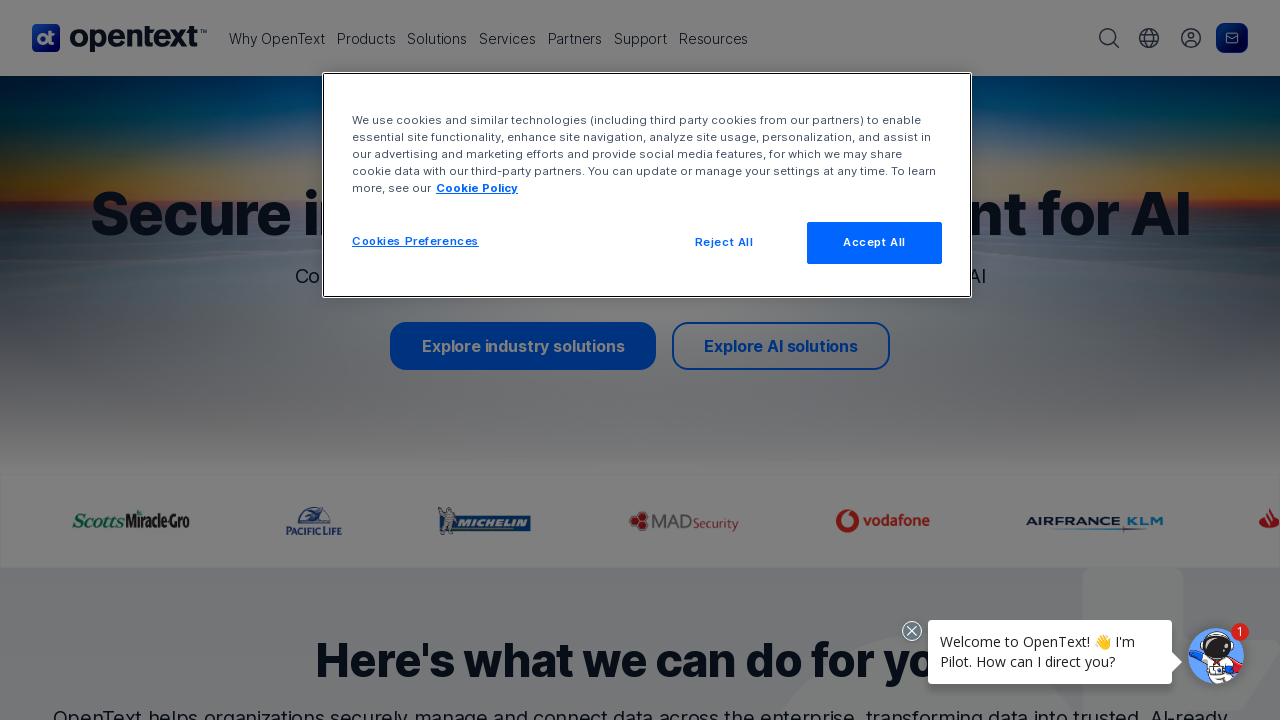

Retrieved all cookies from browser context
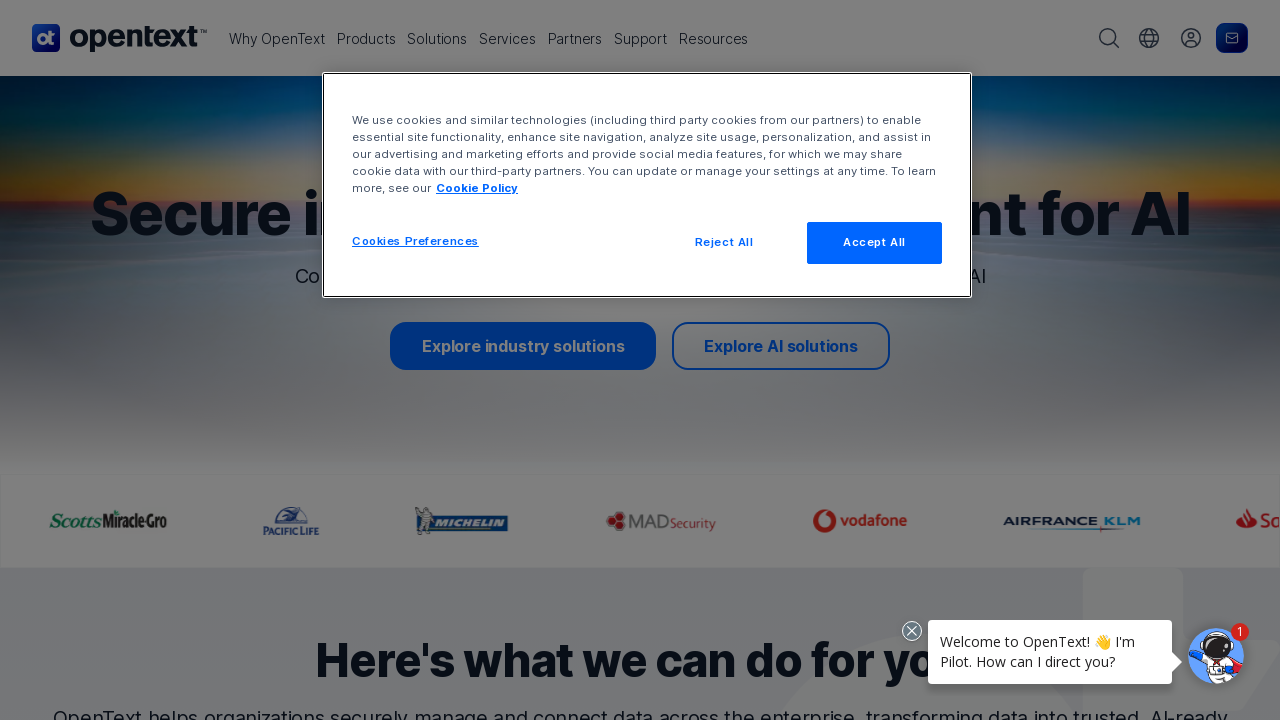

Logged cookie count: 13 cookies found
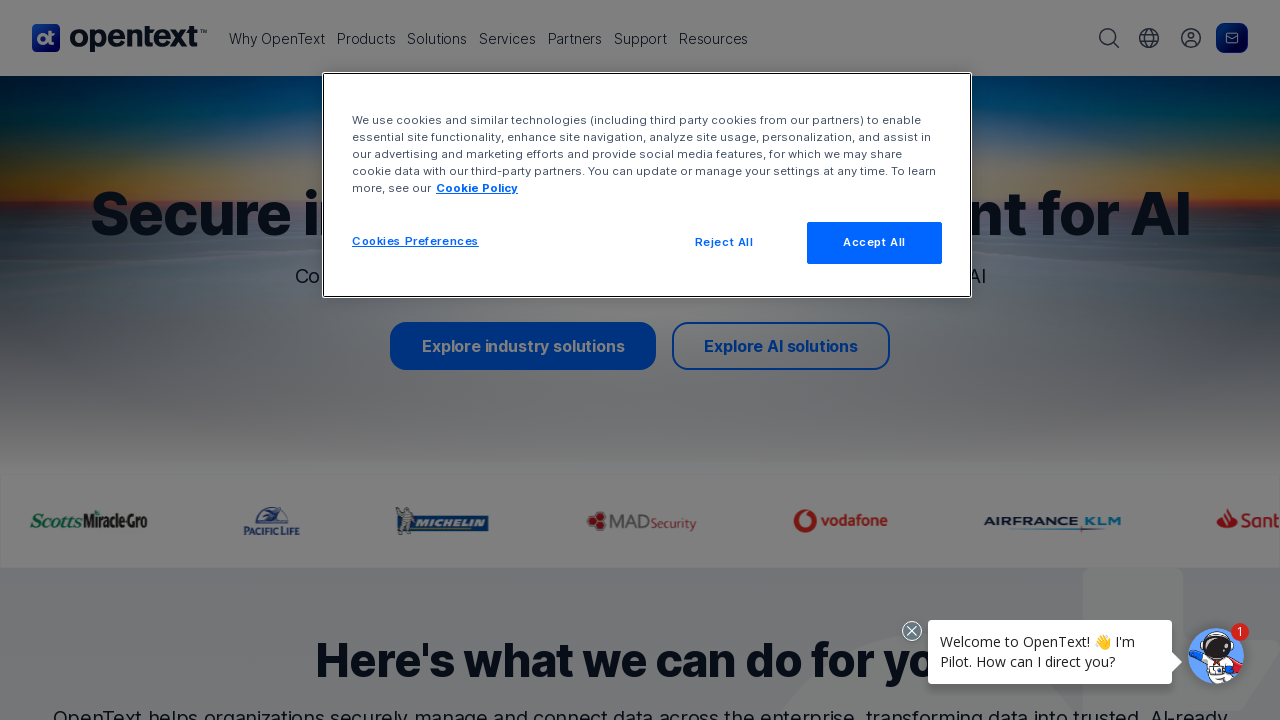

Printed all cookie names and values
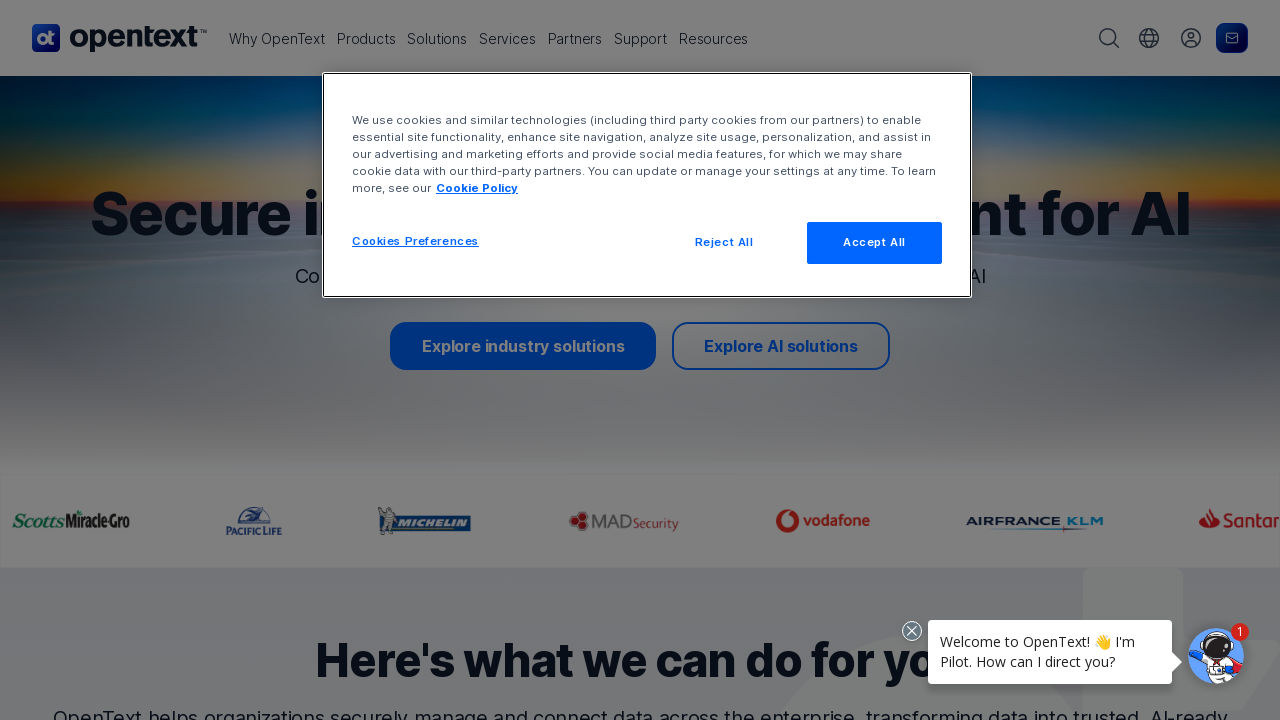

Printed separator line
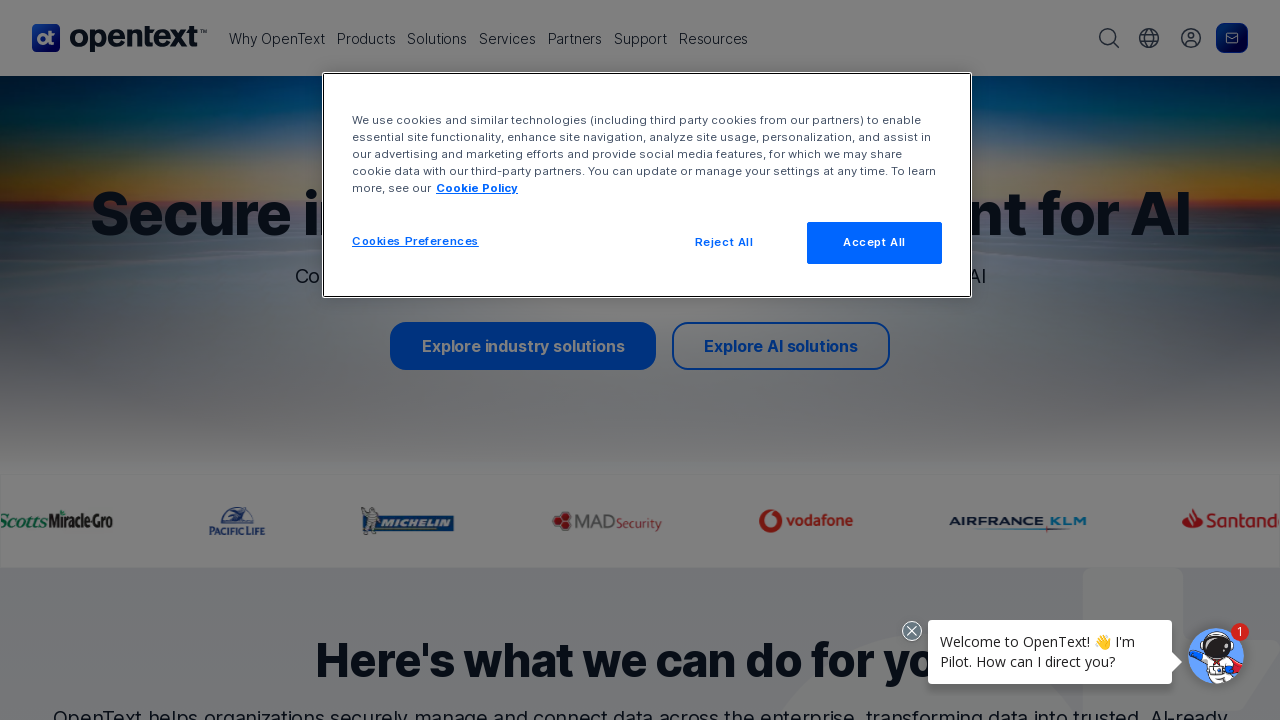

Searched for specific cookie '_gd_visitor'
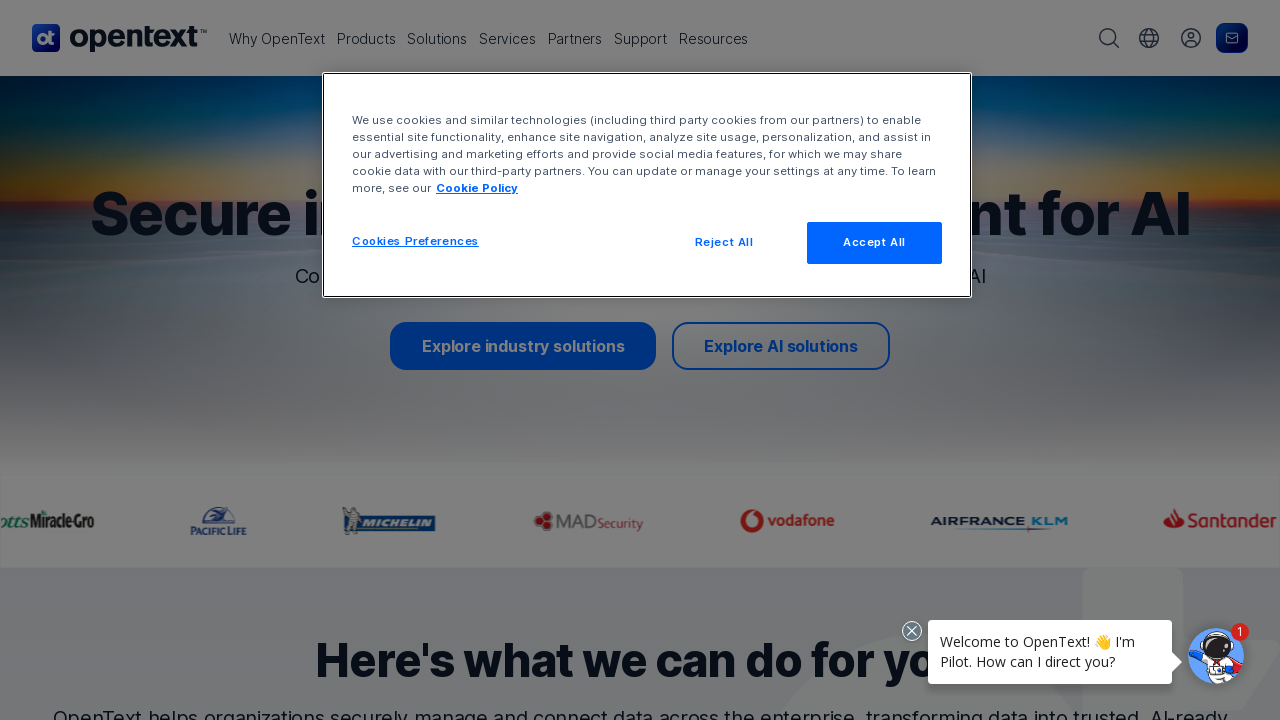

Found and logged '_gd_visitor' cookie details
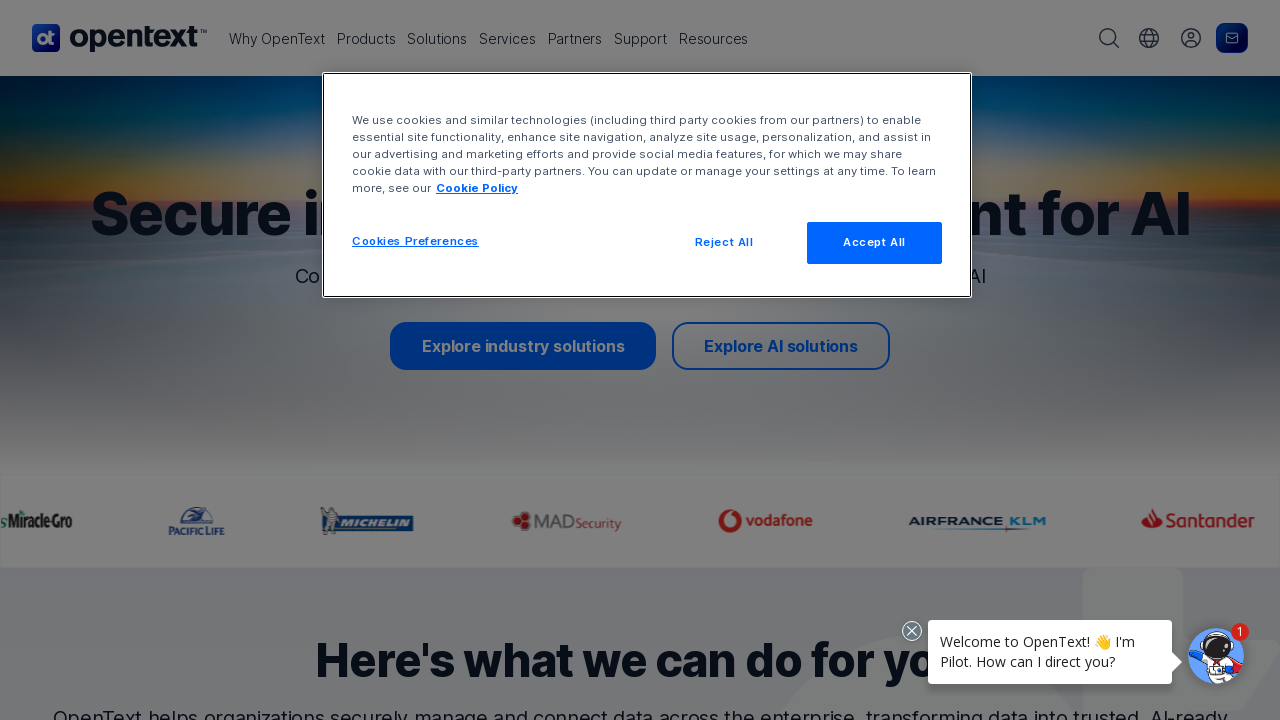

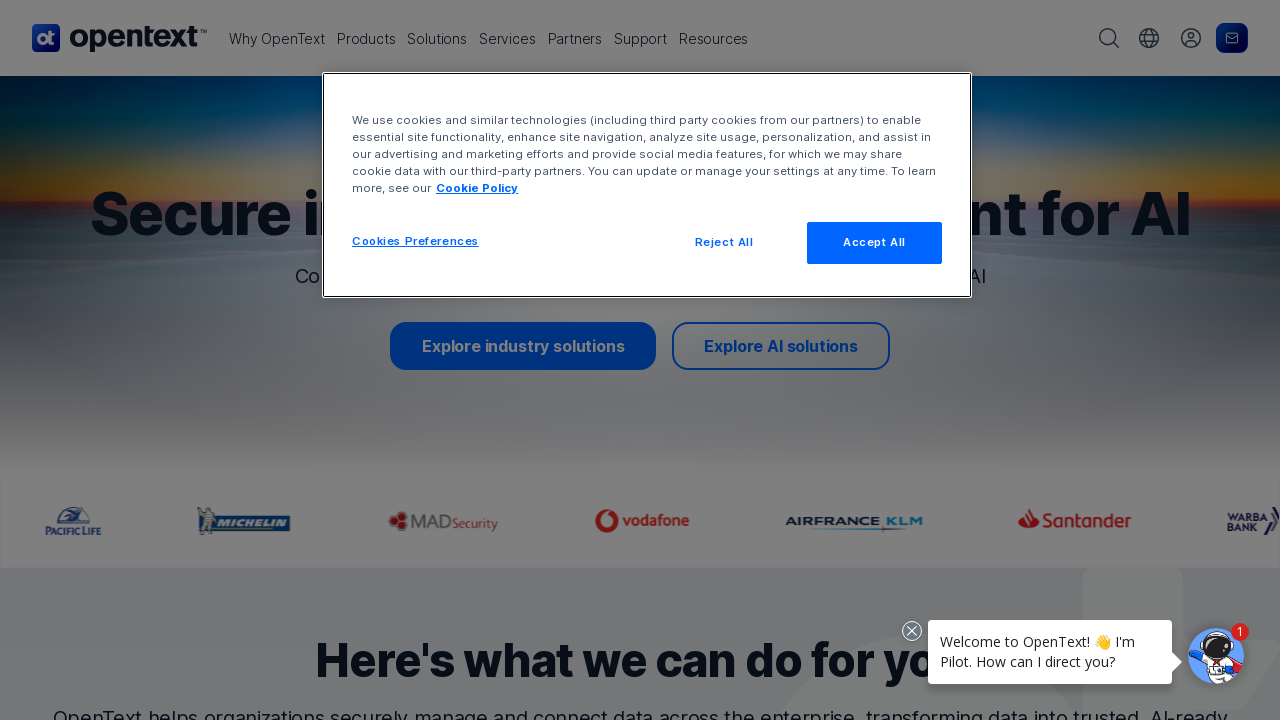